Tests a JavaScript confirmation alert by clicking a button to trigger it, verifying the alert text, and accepting the confirmation.

Starting URL: https://v1.training-support.net/selenium/javascript-alerts

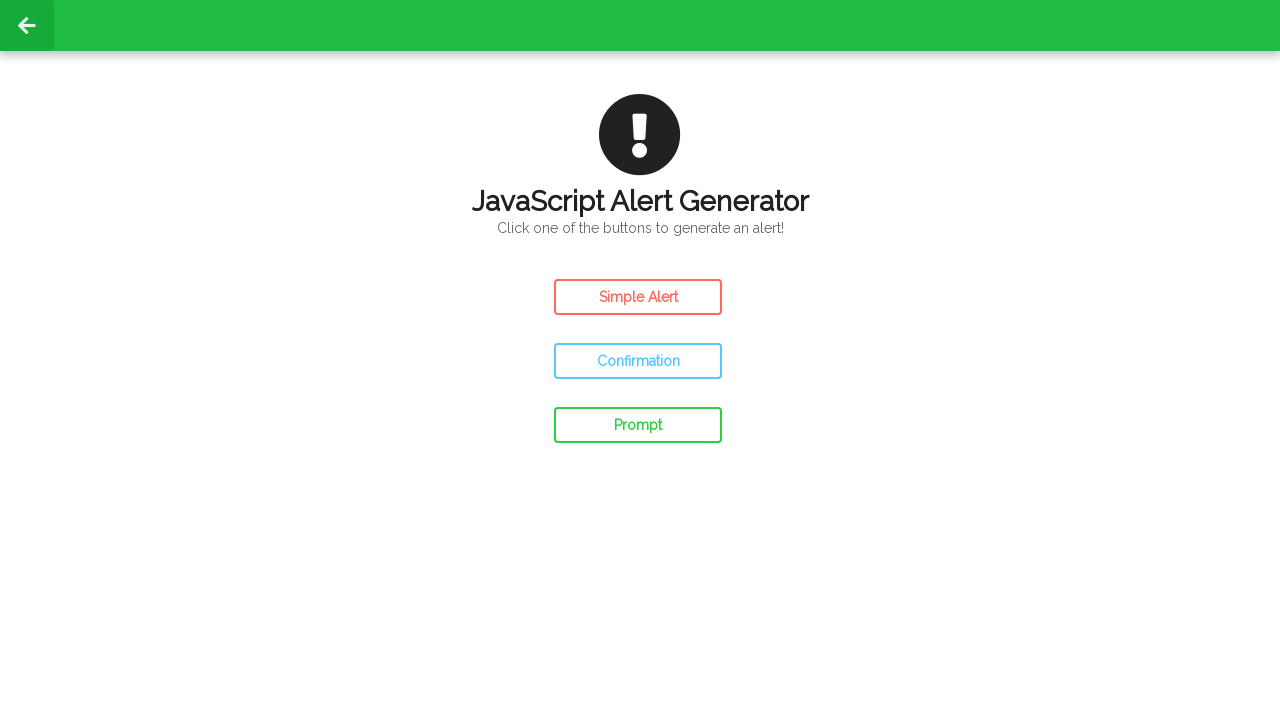

Verified alert message is 'This is a JavaScript Confirmation!'
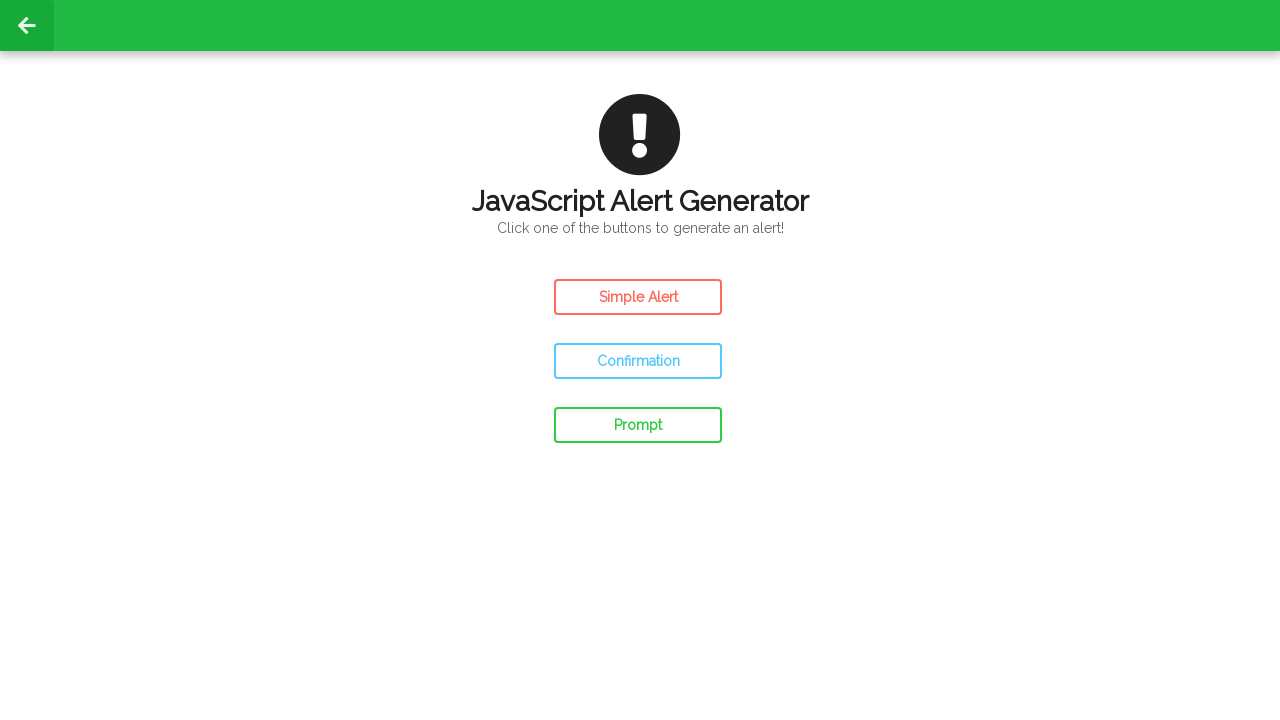

Clicked the confirm button to trigger the alert at (638, 361) on #confirm
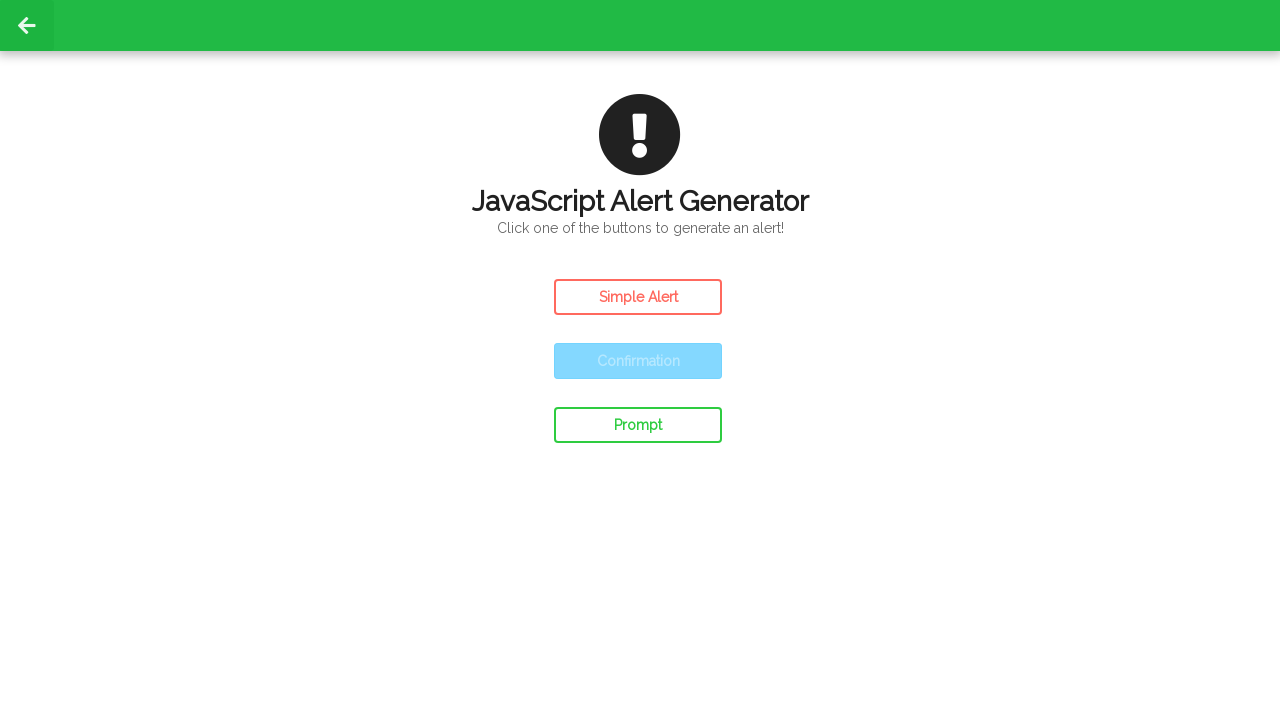

Waited 500ms for alert processing
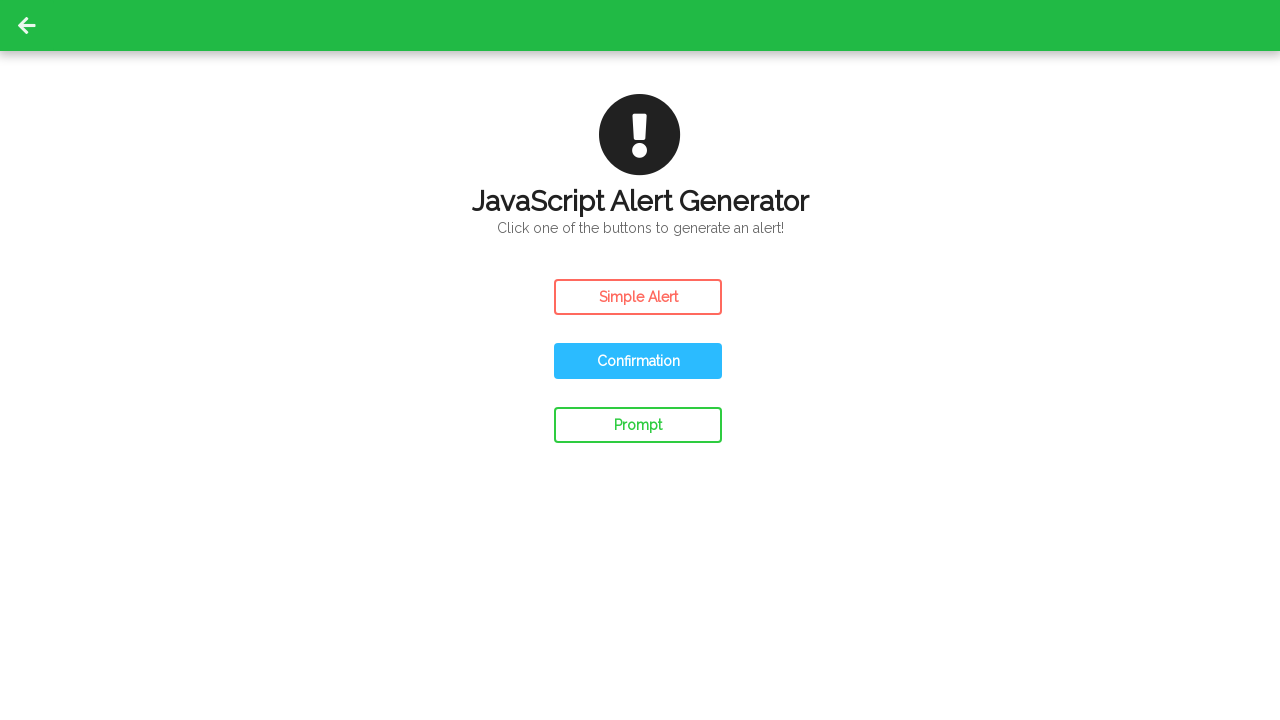

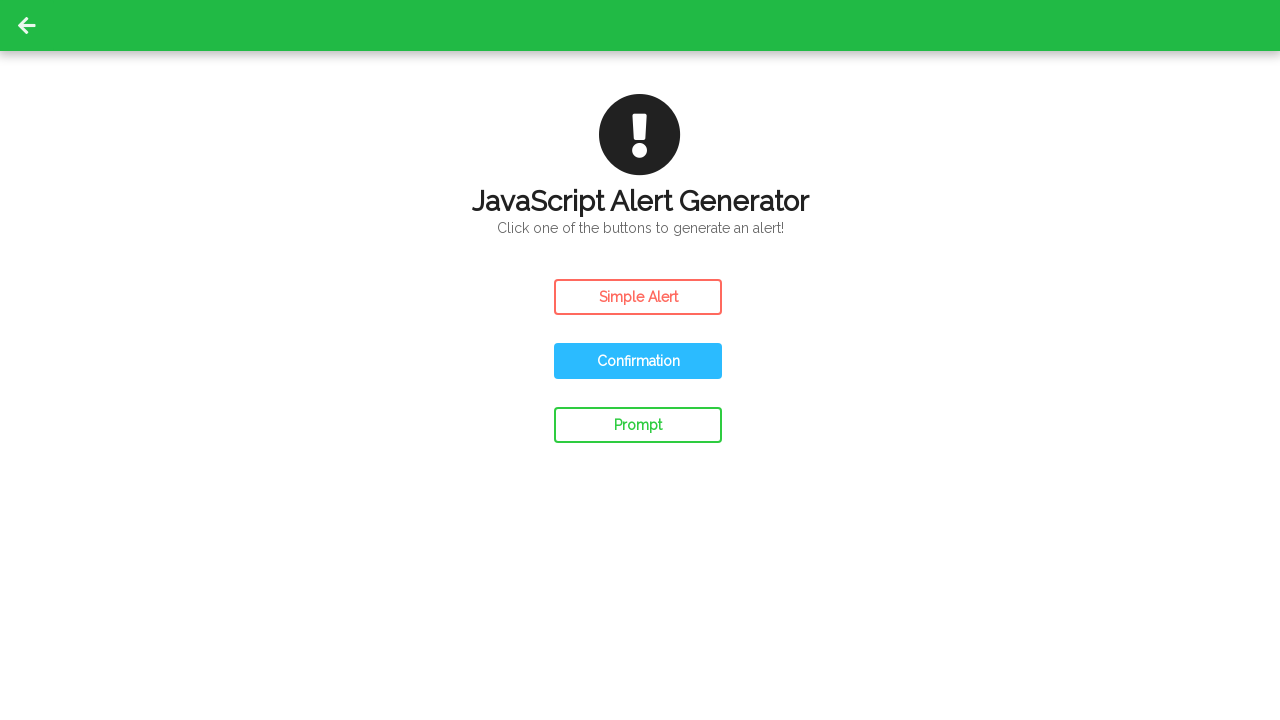